Tests that edits are saved when the input field loses focus (blur event)

Starting URL: https://demo.playwright.dev/todomvc

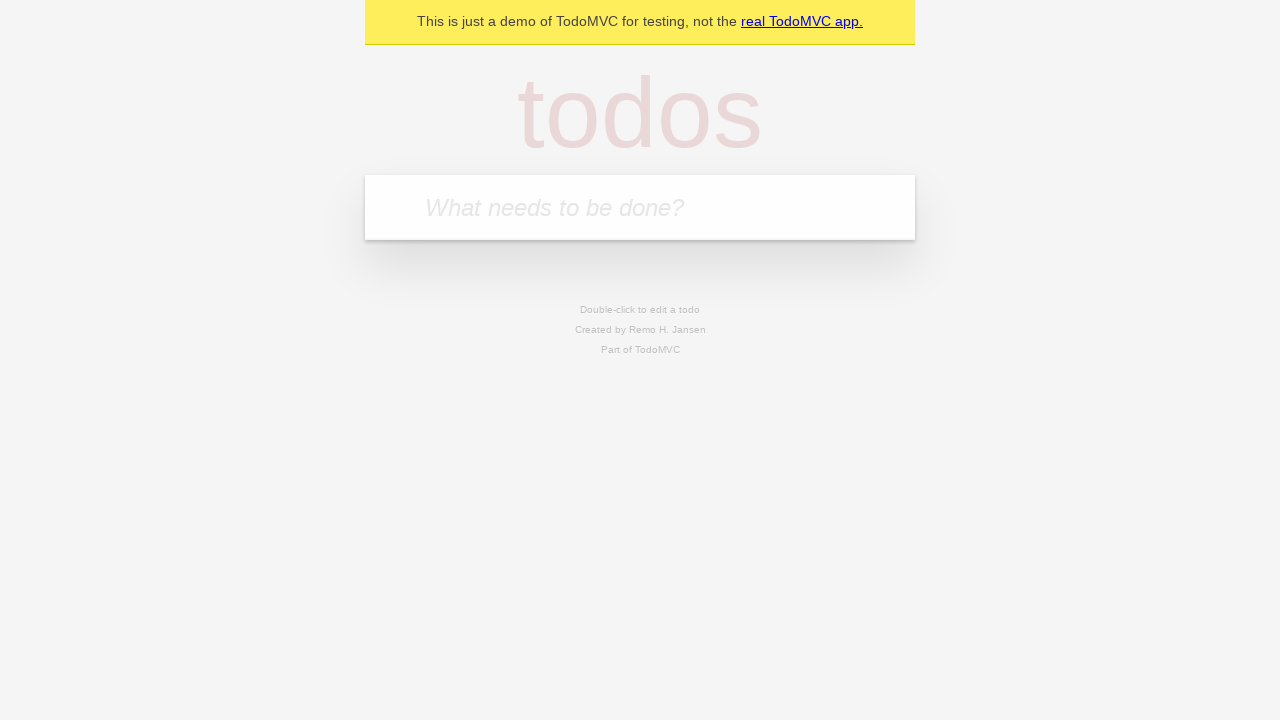

Filled input field with 'buy some cheese' on internal:attr=[placeholder="What needs to be done?"i]
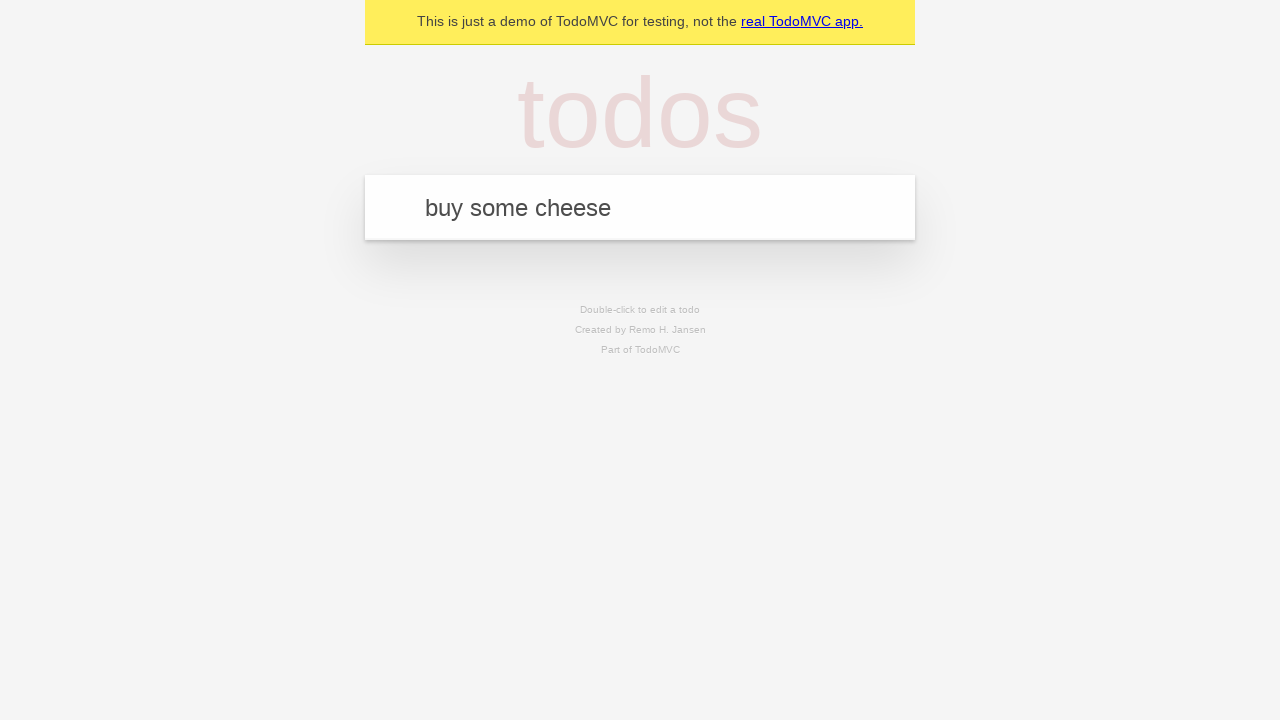

Pressed Enter to create first todo on internal:attr=[placeholder="What needs to be done?"i]
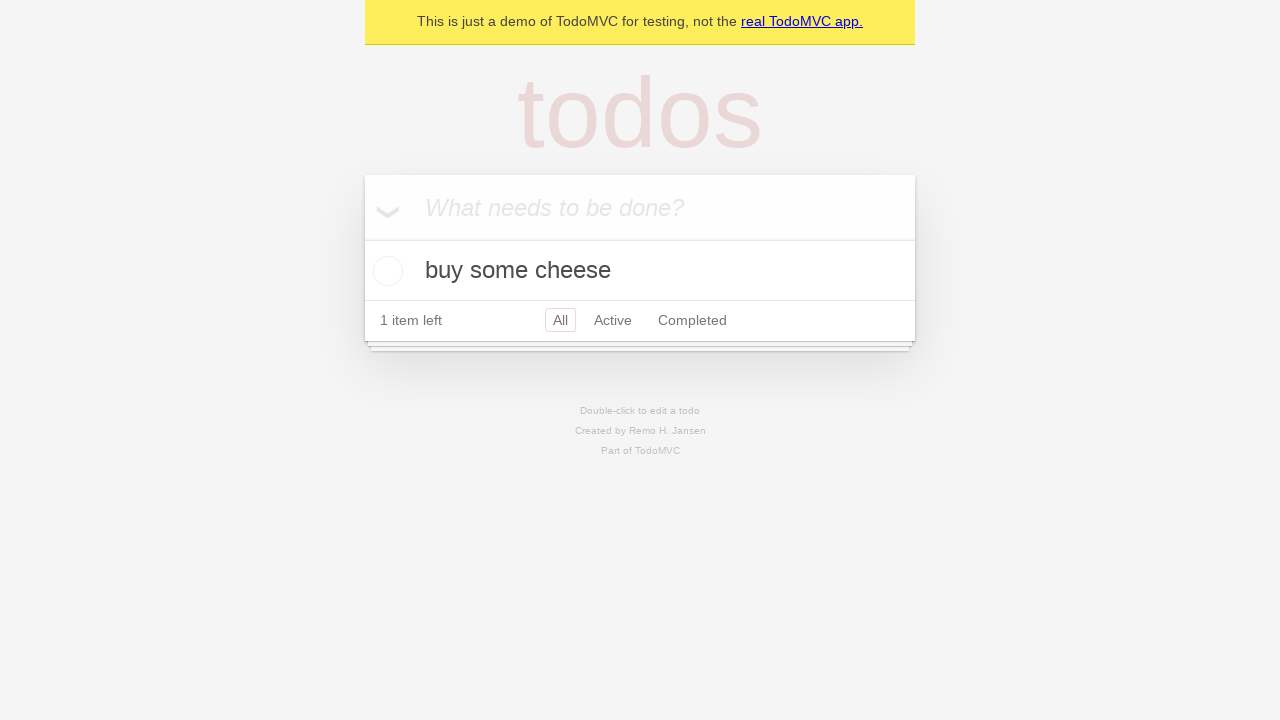

Filled input field with 'feed the cat' on internal:attr=[placeholder="What needs to be done?"i]
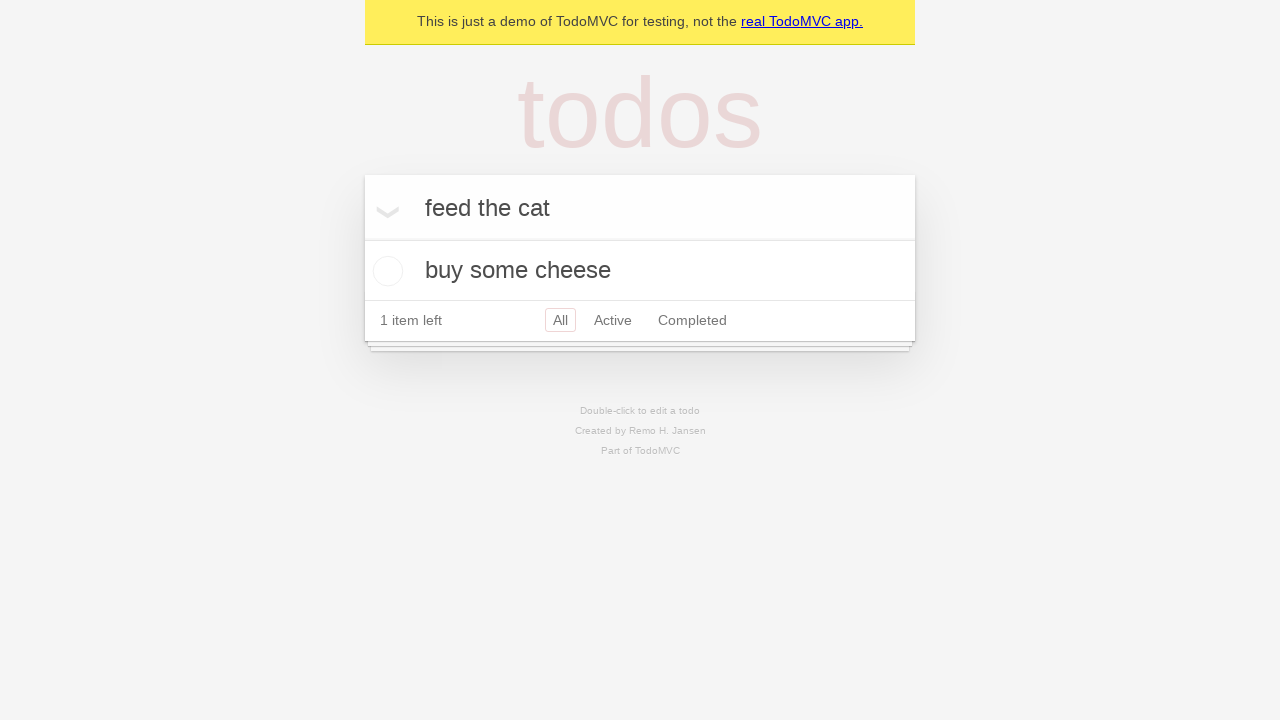

Pressed Enter to create second todo on internal:attr=[placeholder="What needs to be done?"i]
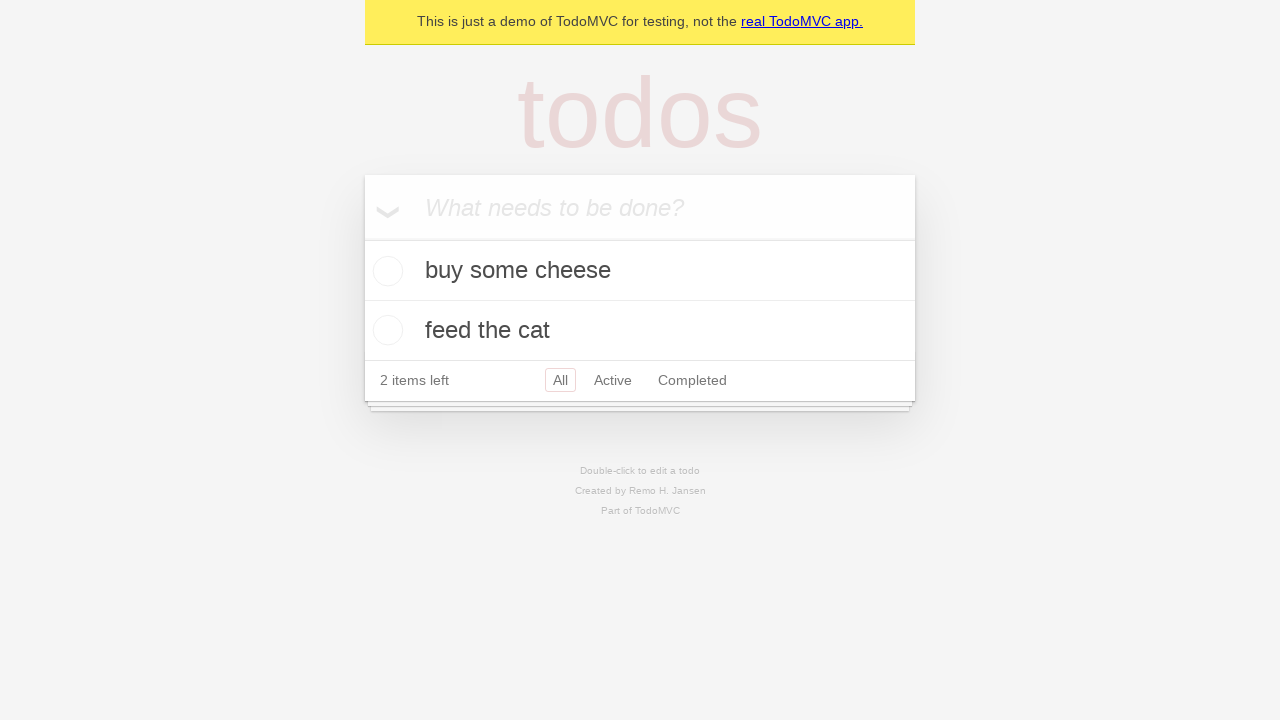

Filled input field with 'book a doctors appointment' on internal:attr=[placeholder="What needs to be done?"i]
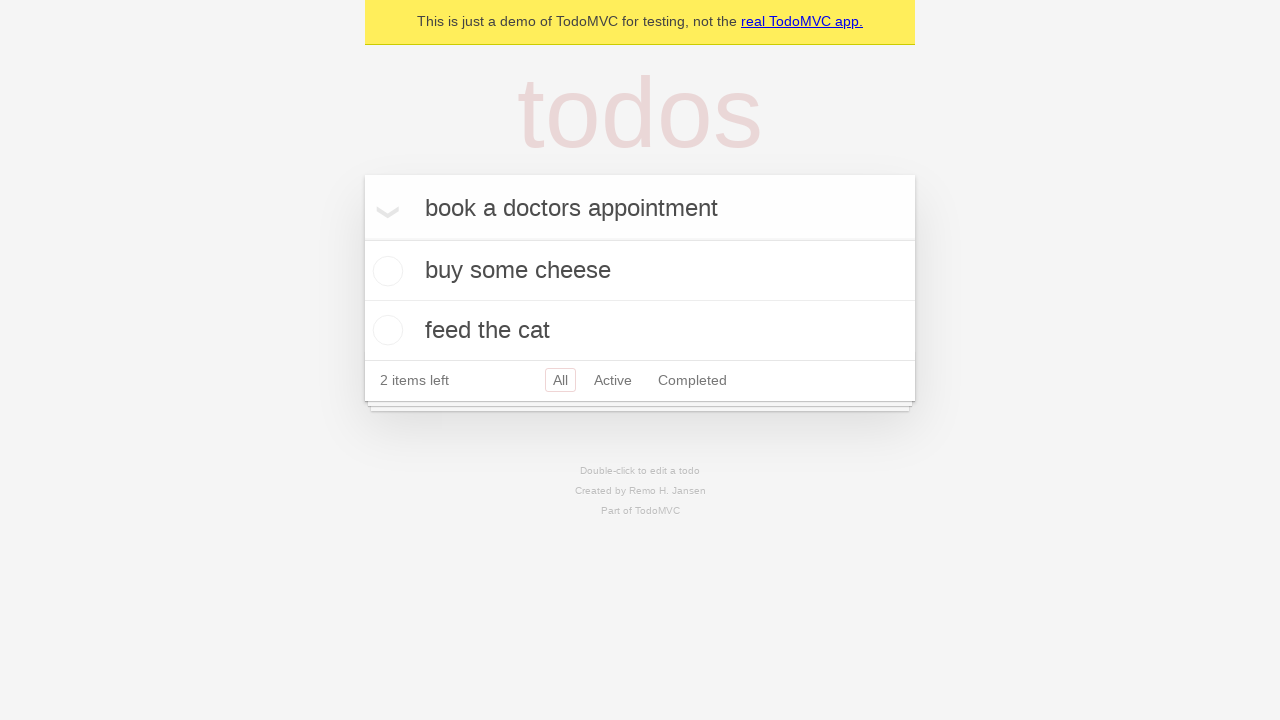

Pressed Enter to create third todo on internal:attr=[placeholder="What needs to be done?"i]
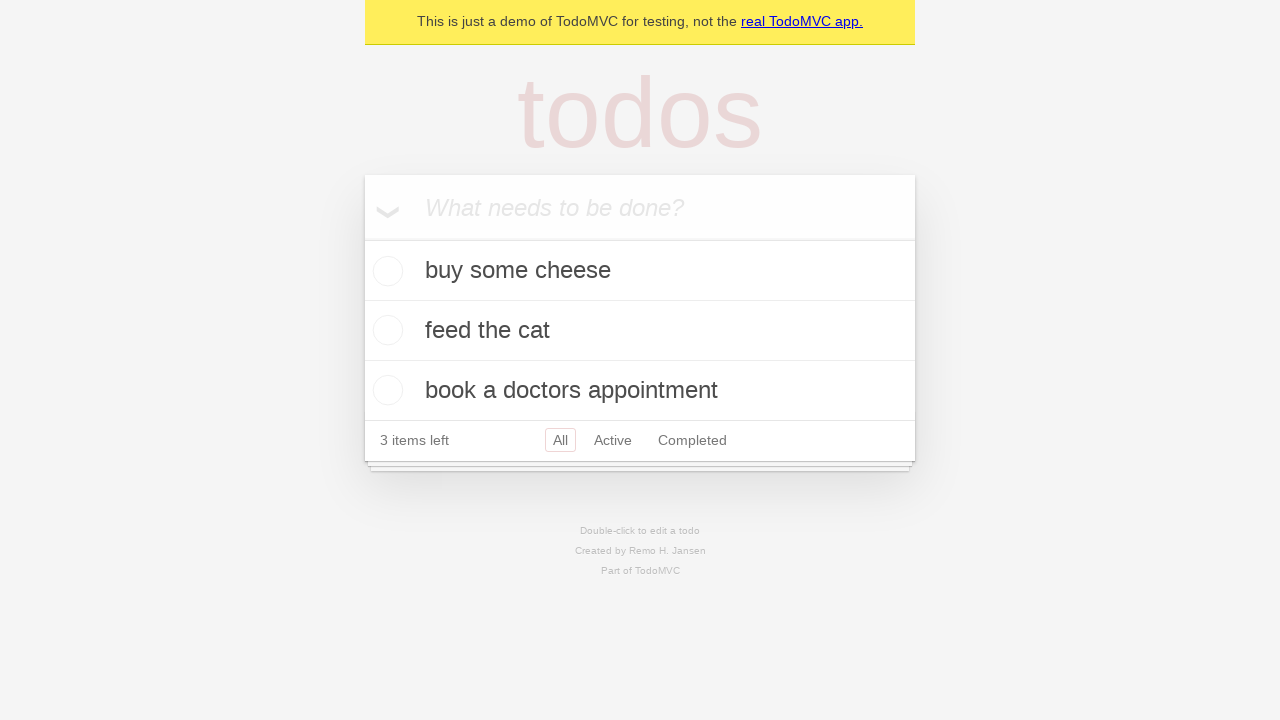

Double-clicked second todo item to enter edit mode at (640, 331) on internal:testid=[data-testid="todo-item"s] >> nth=1
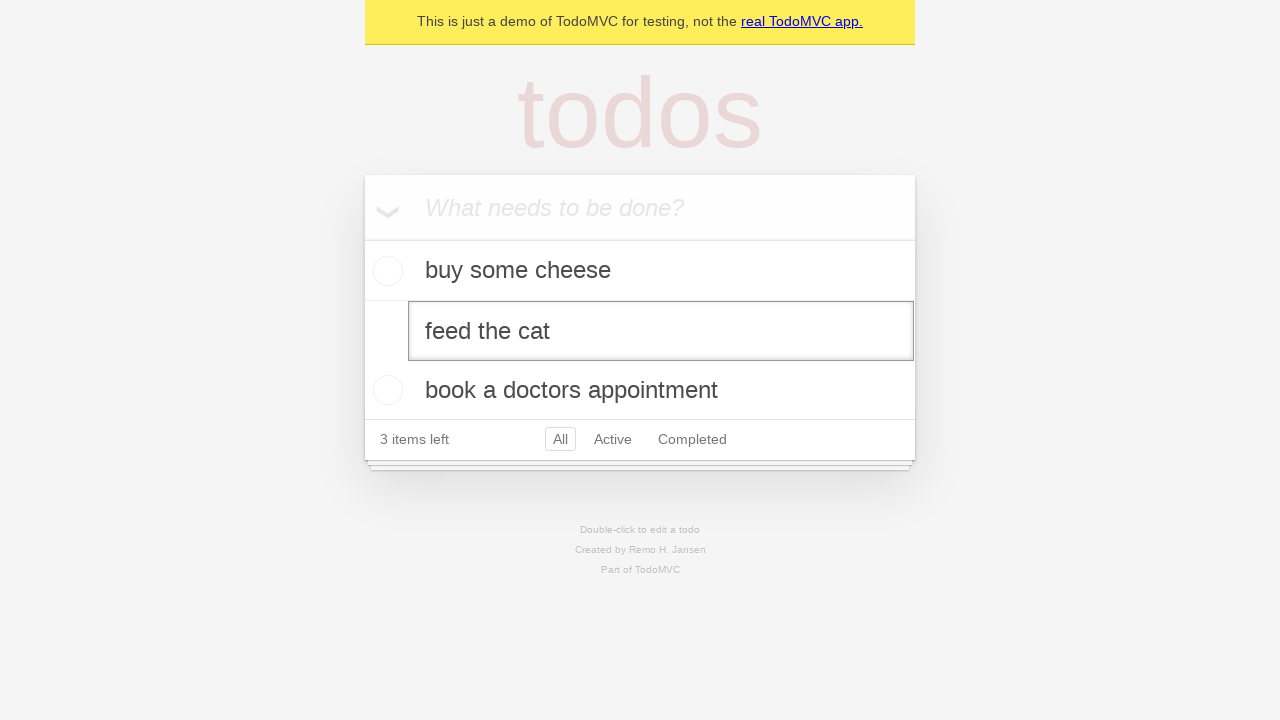

Filled edit textbox with 'buy some sausages' on internal:testid=[data-testid="todo-item"s] >> nth=1 >> internal:role=textbox[nam
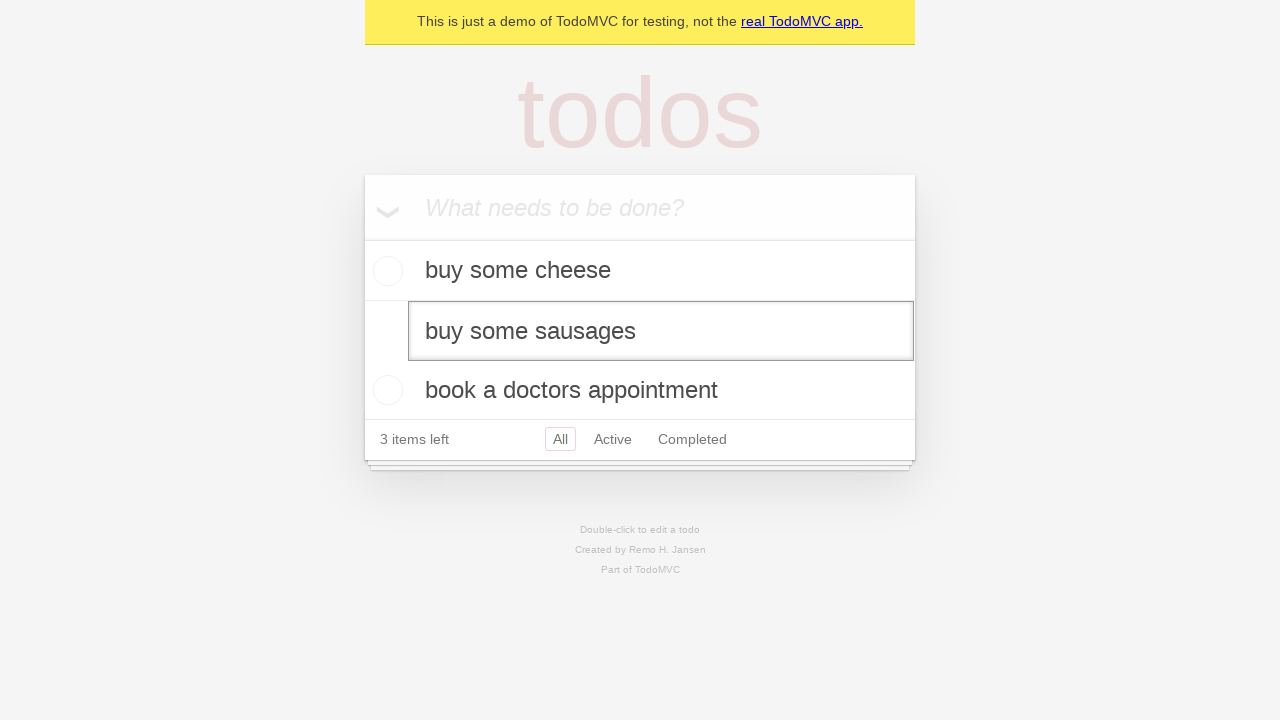

Dispatched blur event to save edits on the second todo
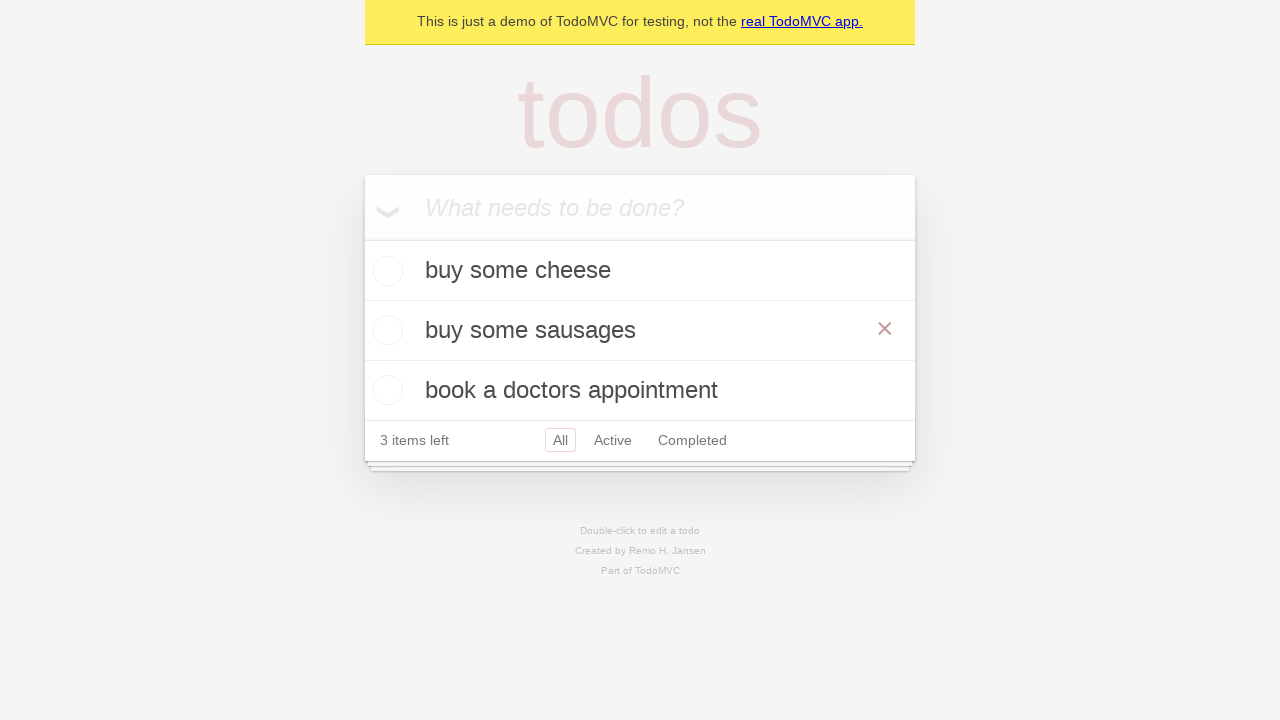

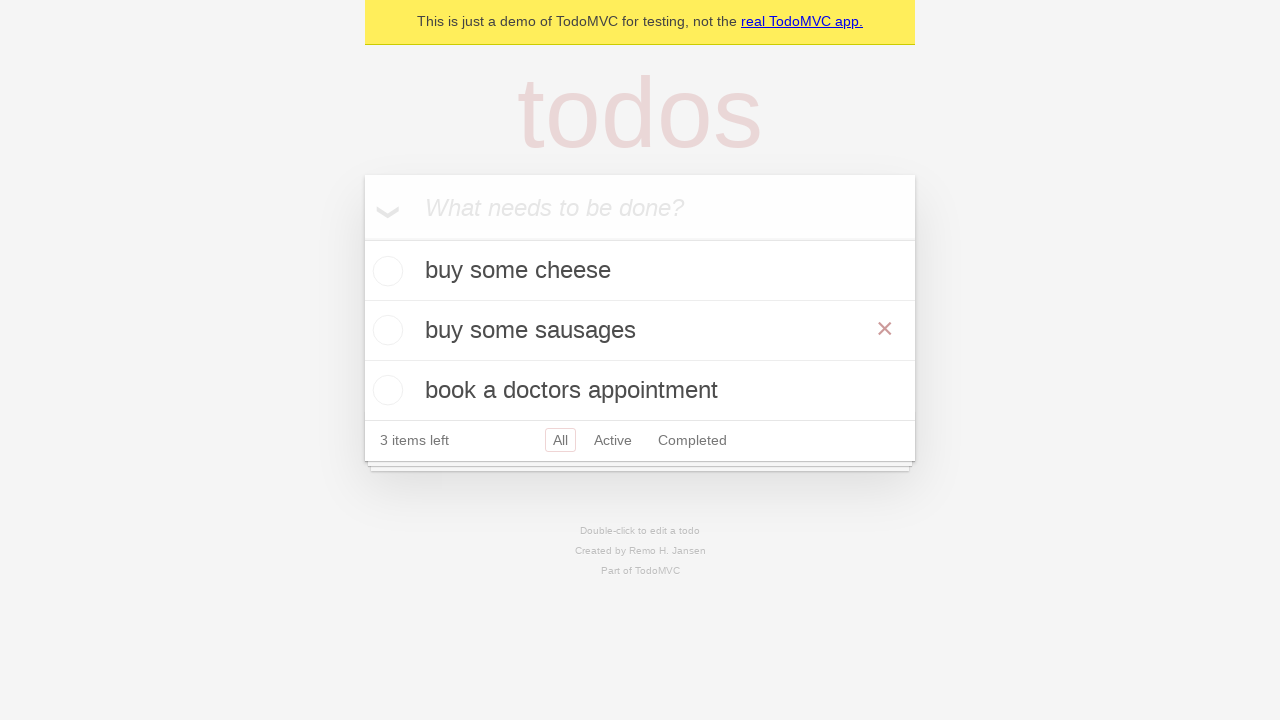